Verifies that all images including product and banner images are visible on the page

Starting URL: https://naveenautomationlabs.com/opencart/

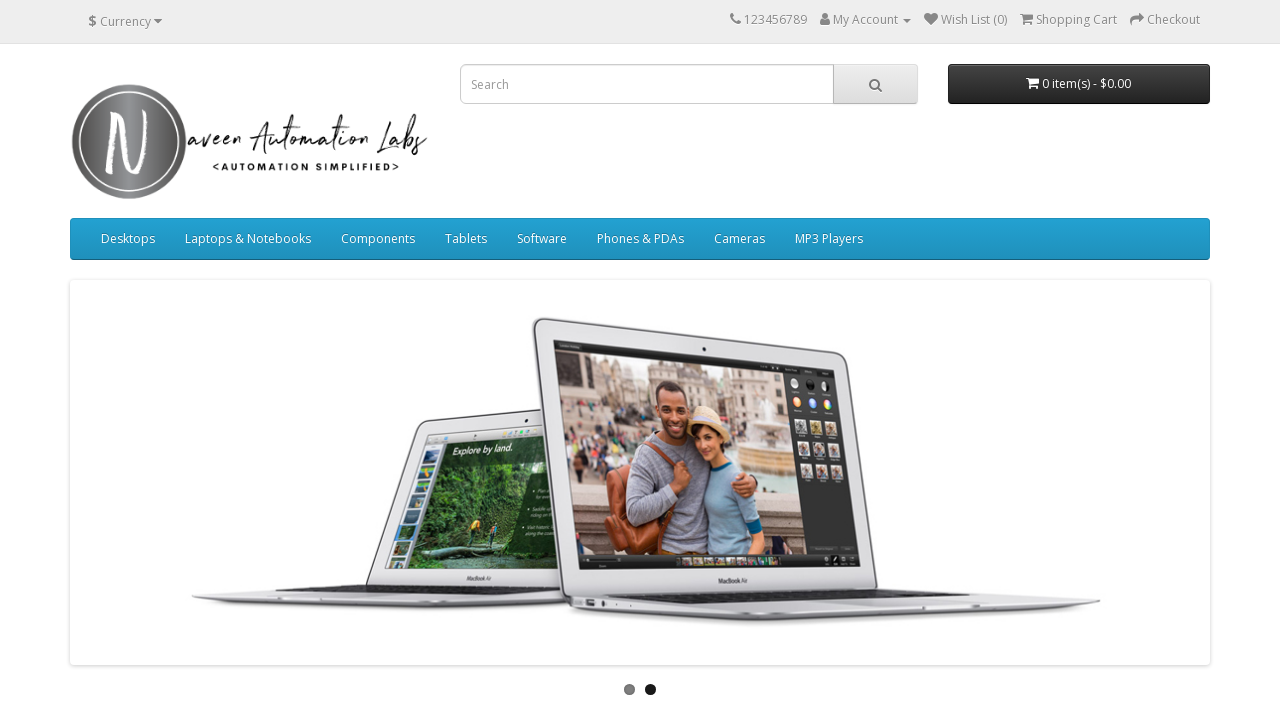

Waited for page to reach networkidle state, ensuring all images are loaded
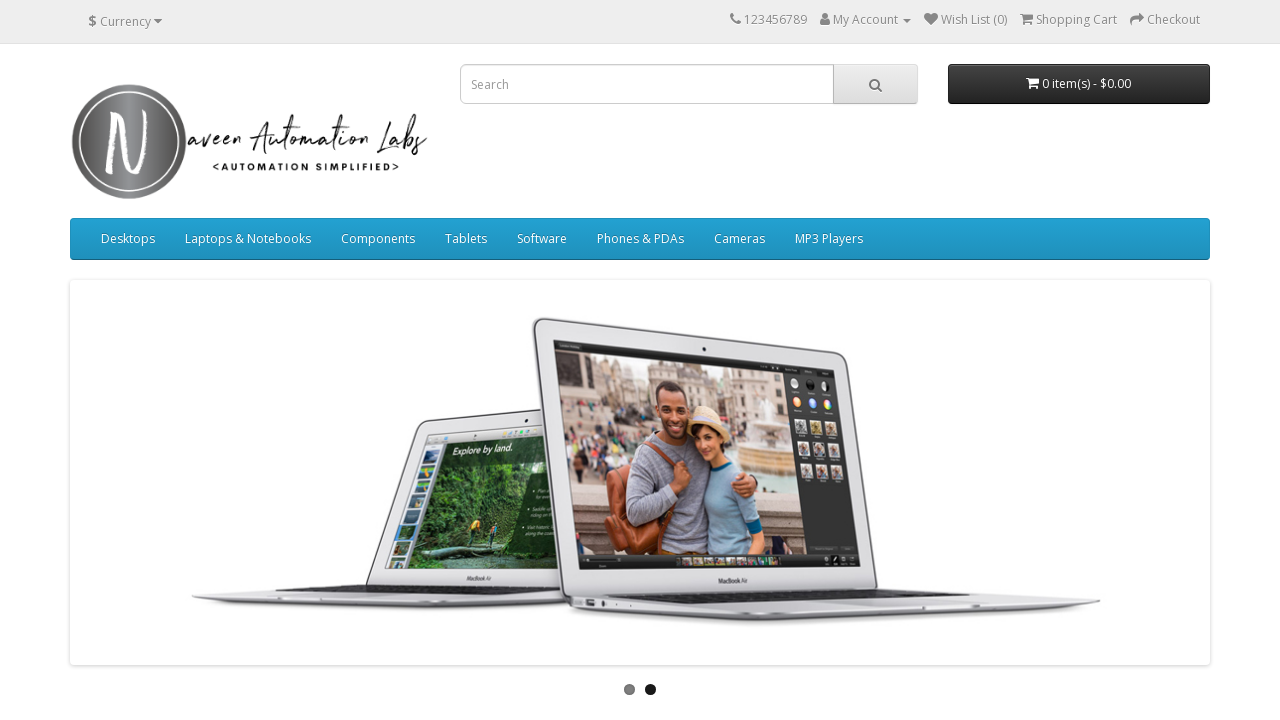

Retrieved all image elements from the page
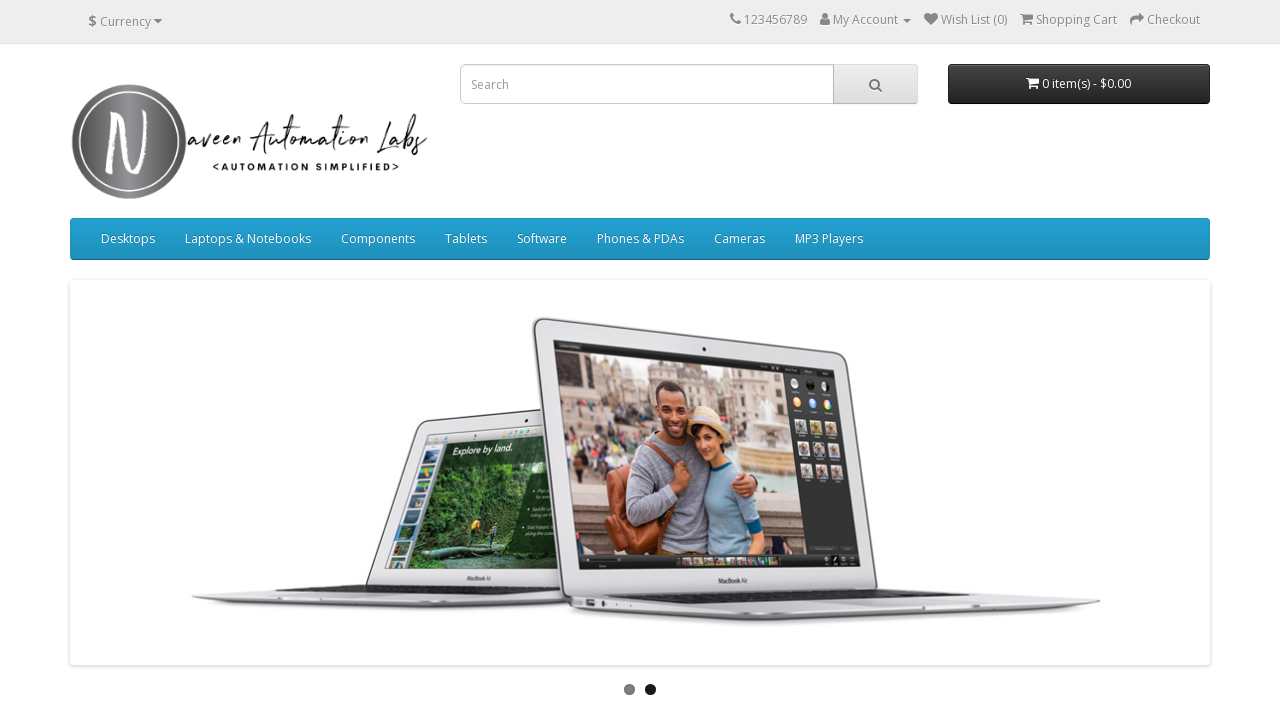

Verified that images exist on the page - found 30 total images
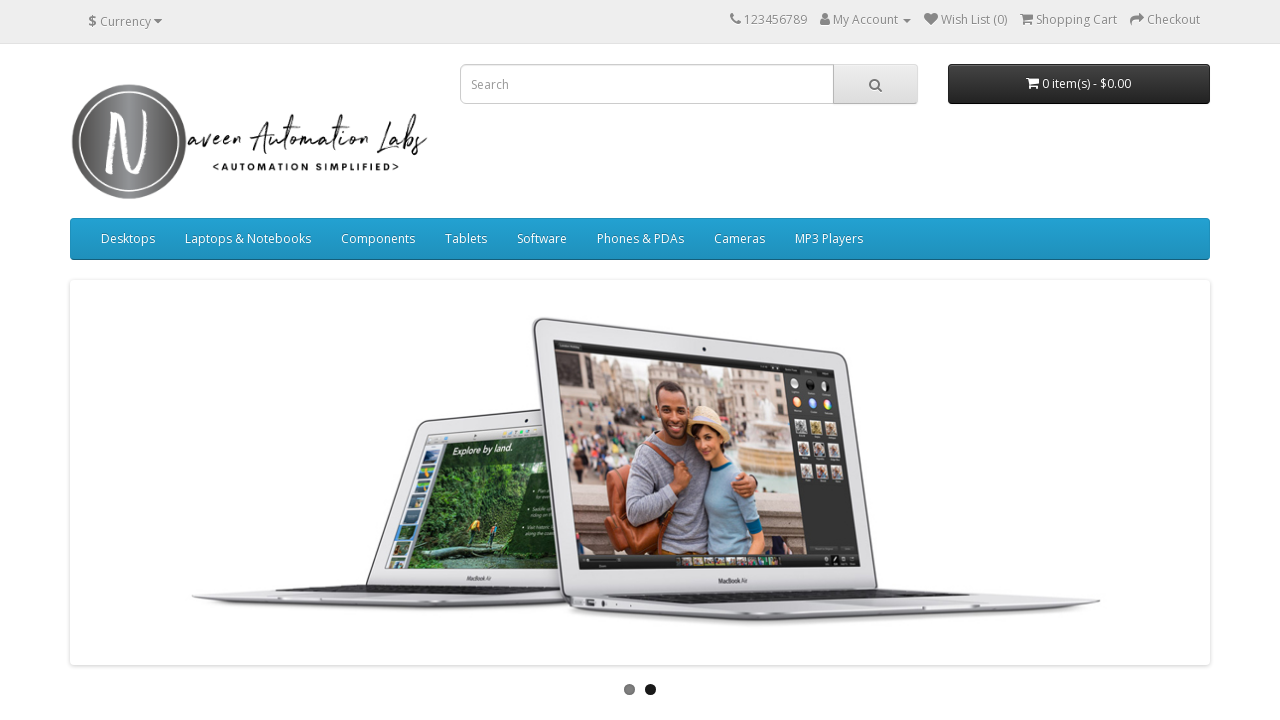

Verified that product/banner image is visible
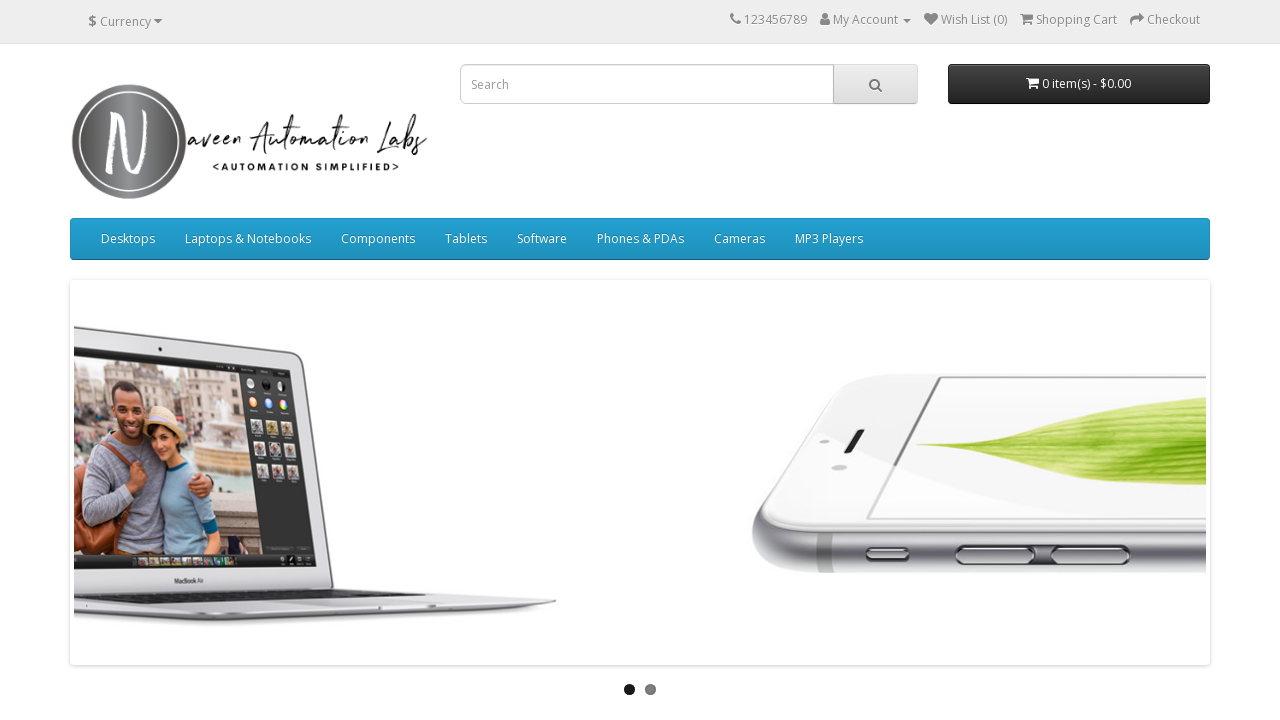

Verified that product/banner image is visible
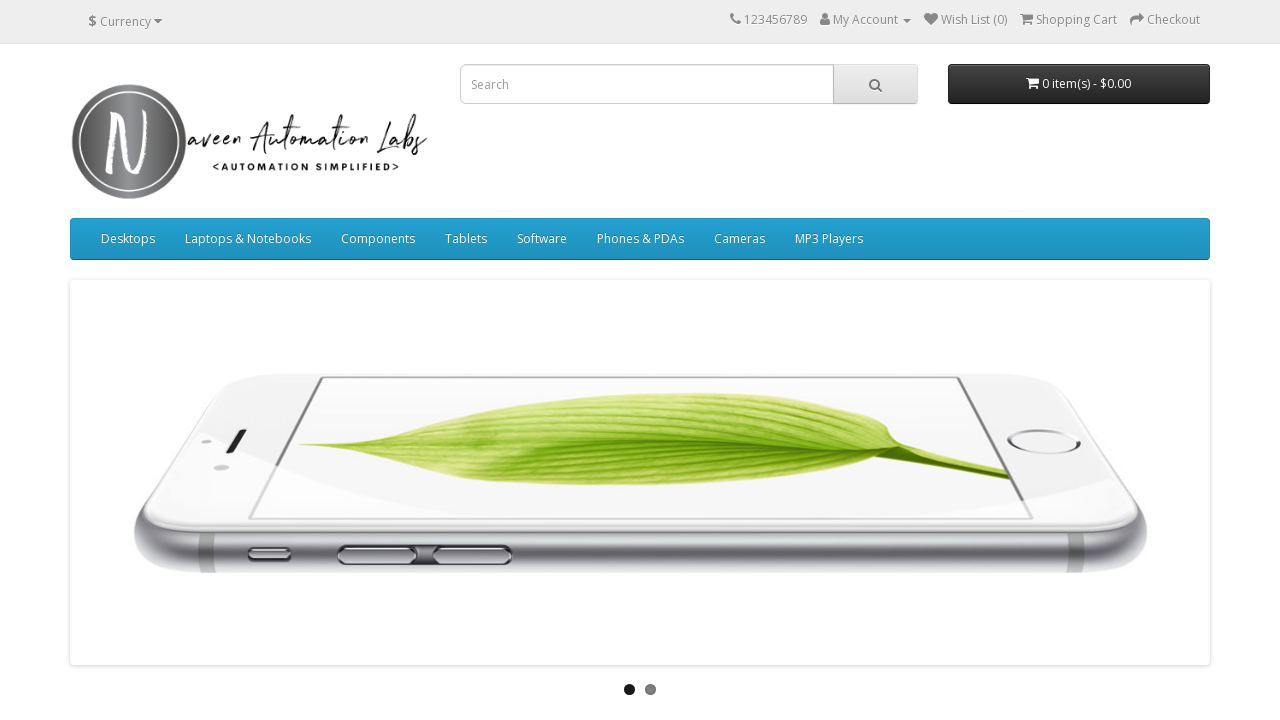

Verified that product/banner image is visible
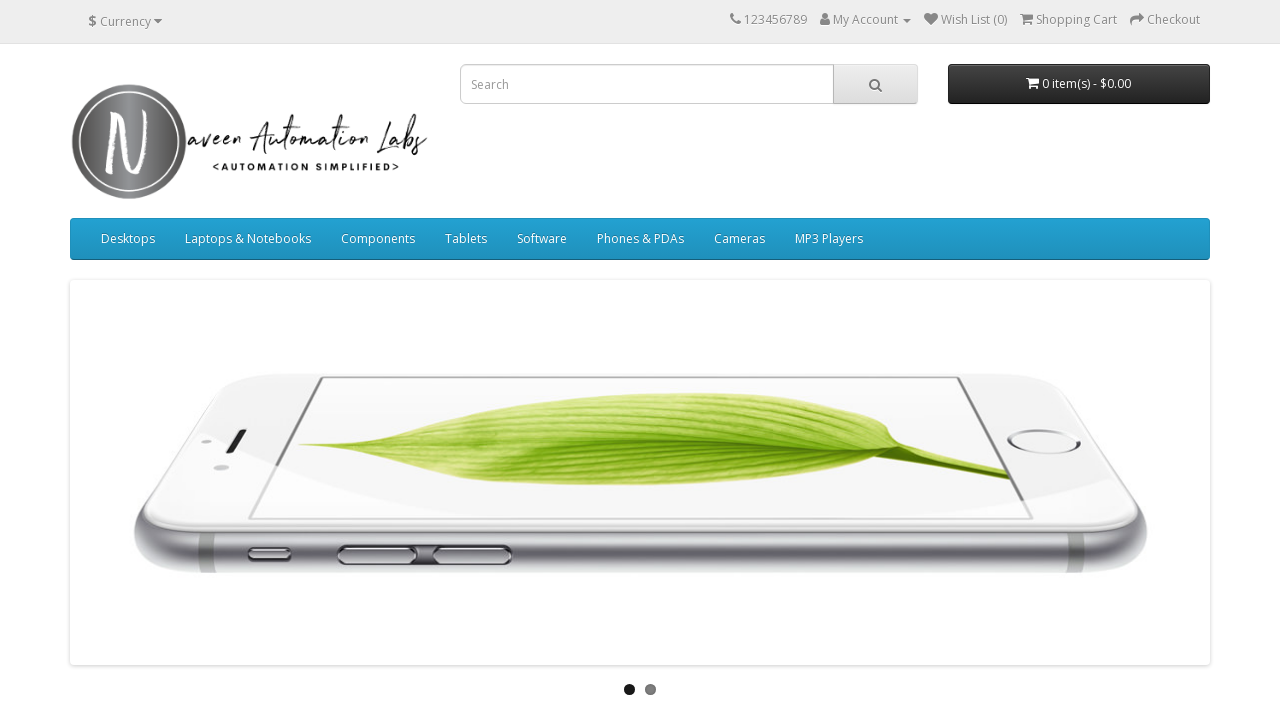

Verified that product/banner image is visible
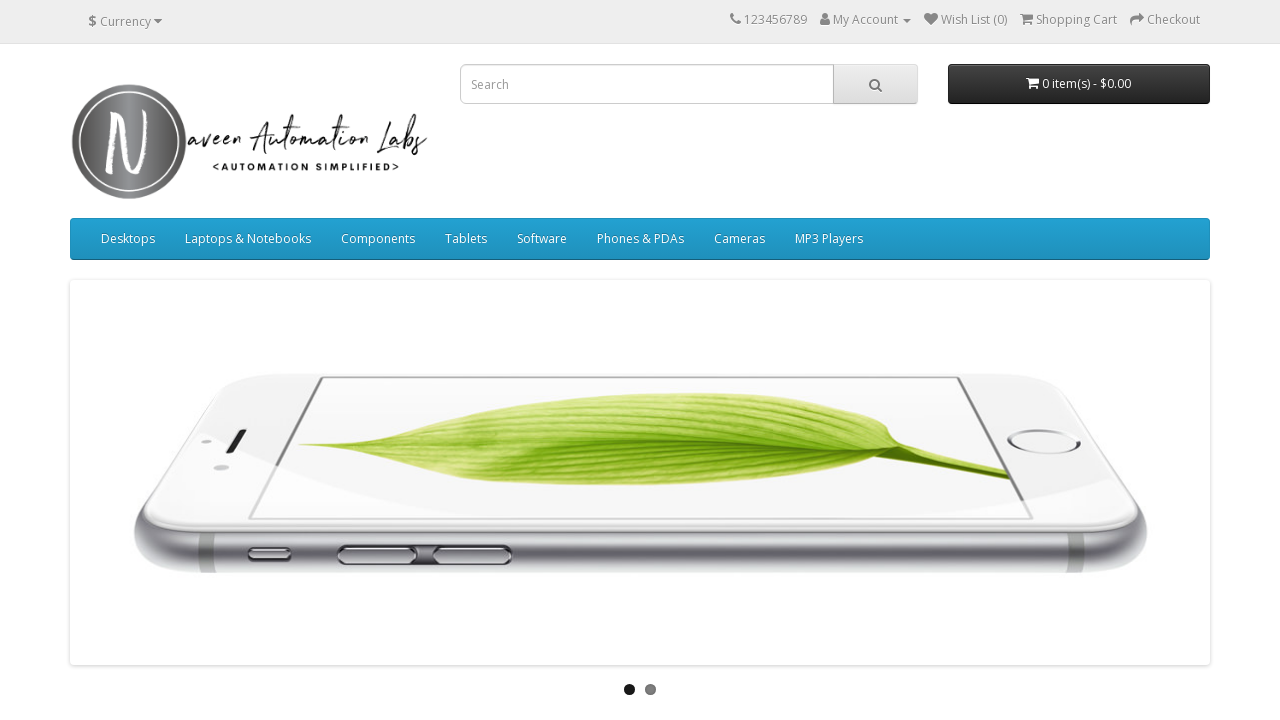

Verified that product/banner image is visible
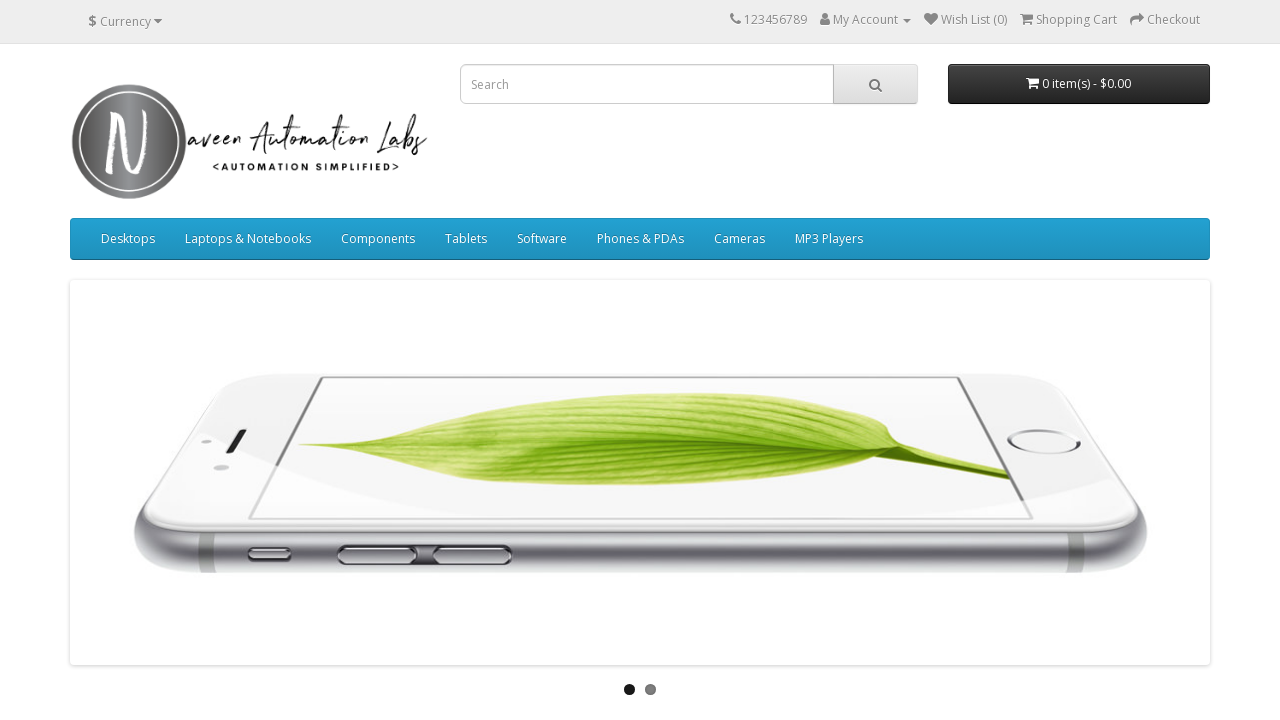

Verified that product/banner image is visible
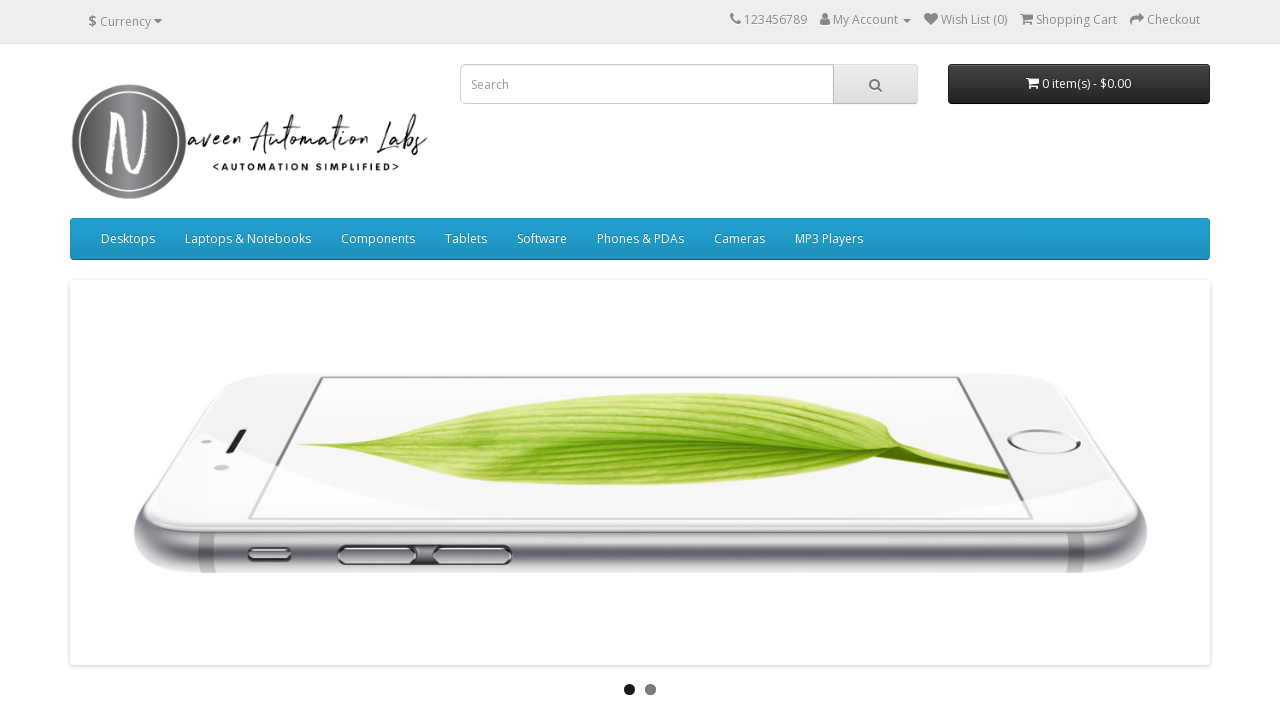

Verified that product/banner image is visible
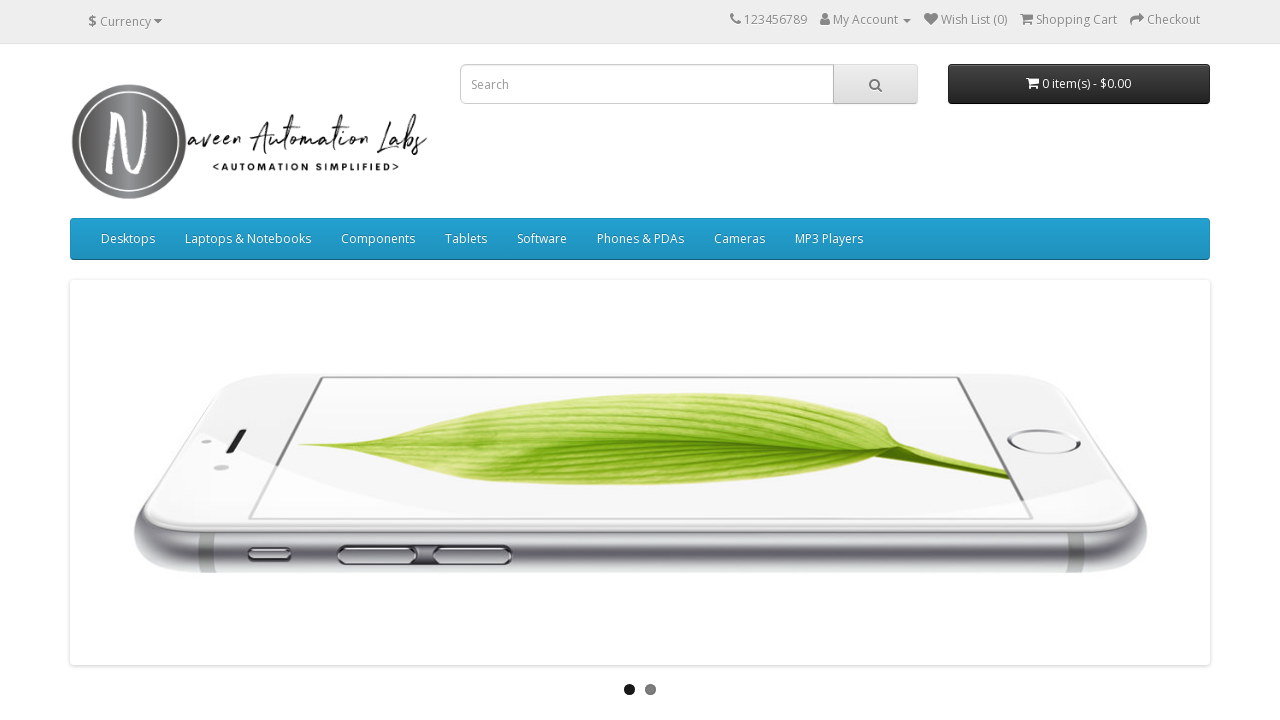

Verified that product/banner image is visible
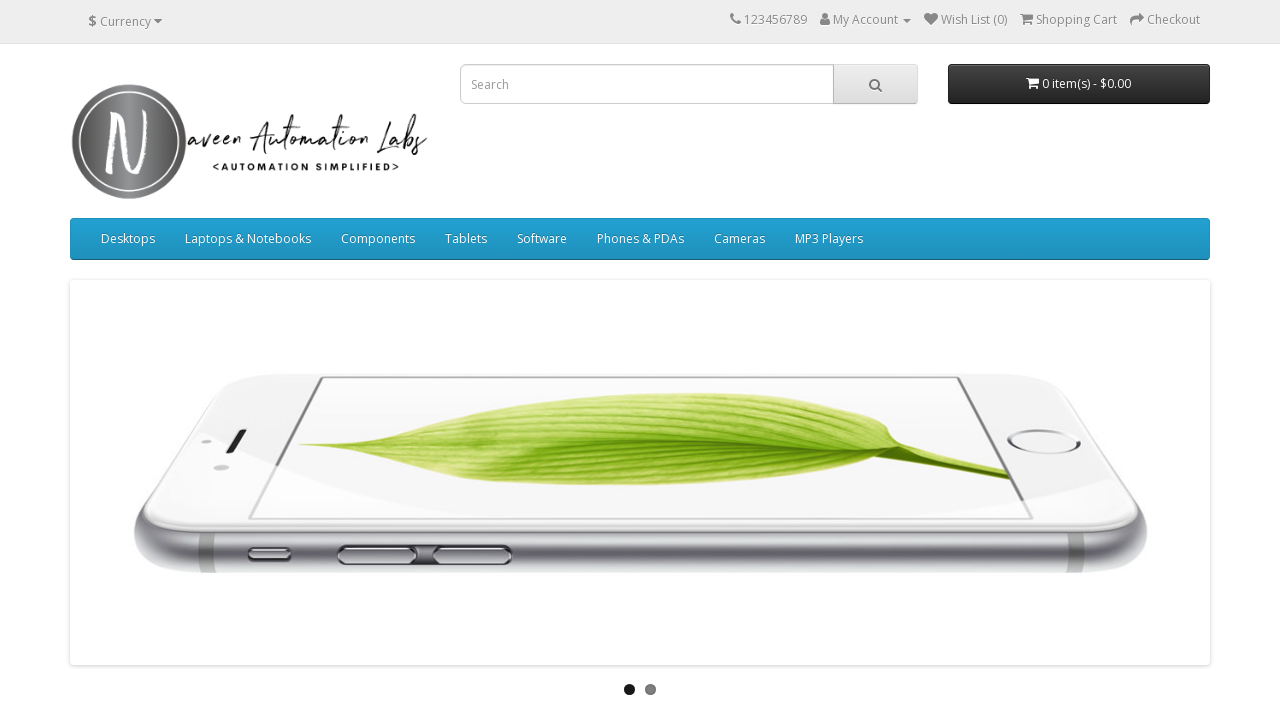

Verified that product/banner image is visible
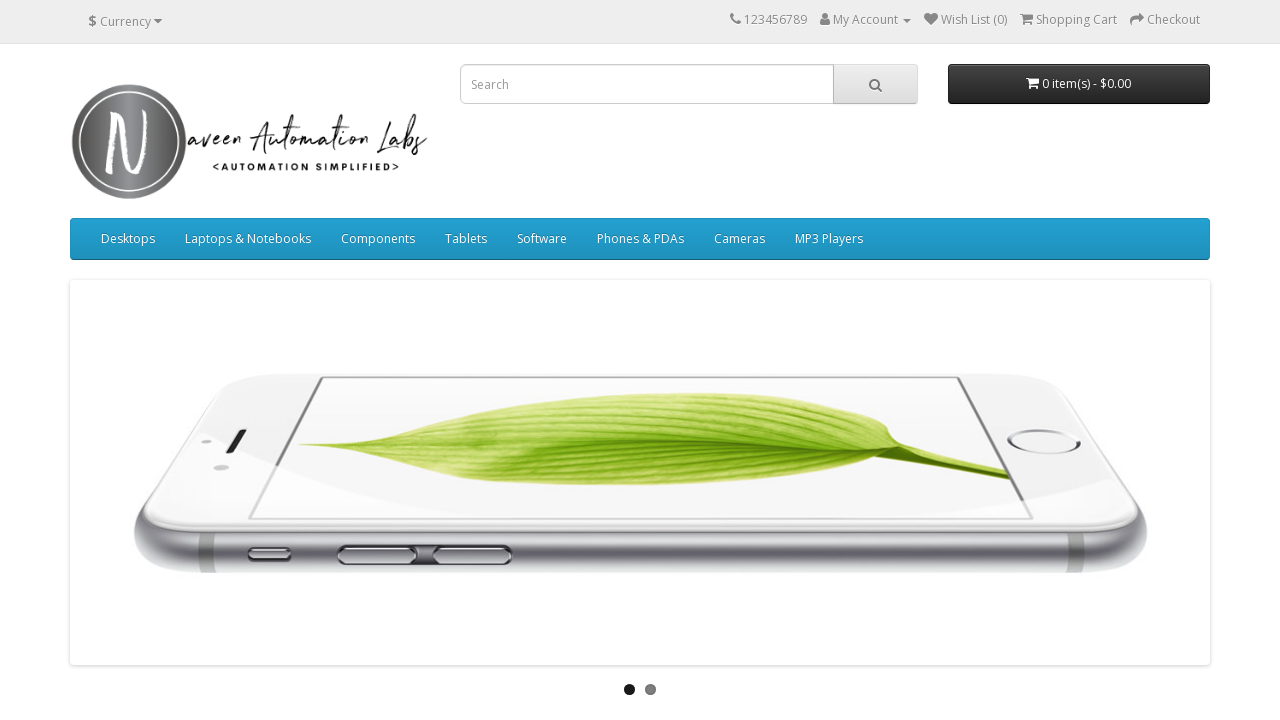

Verified that product/banner image is visible
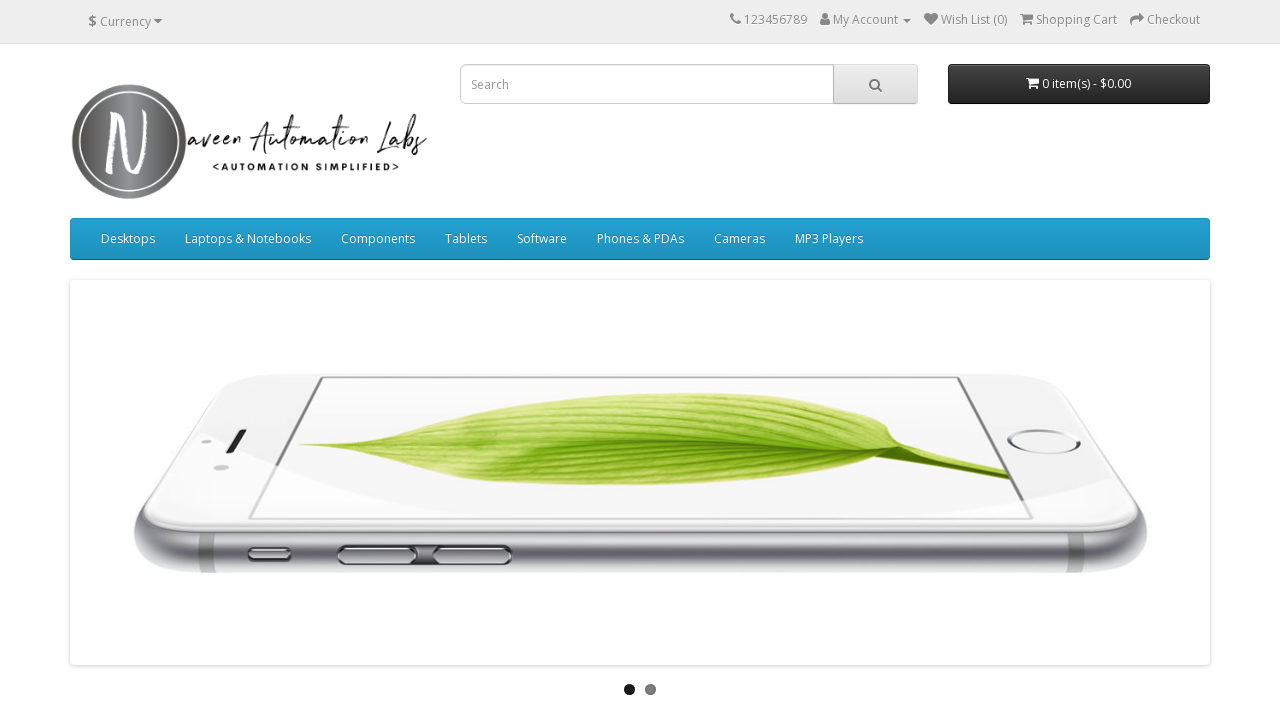

Verified that product/banner image is visible
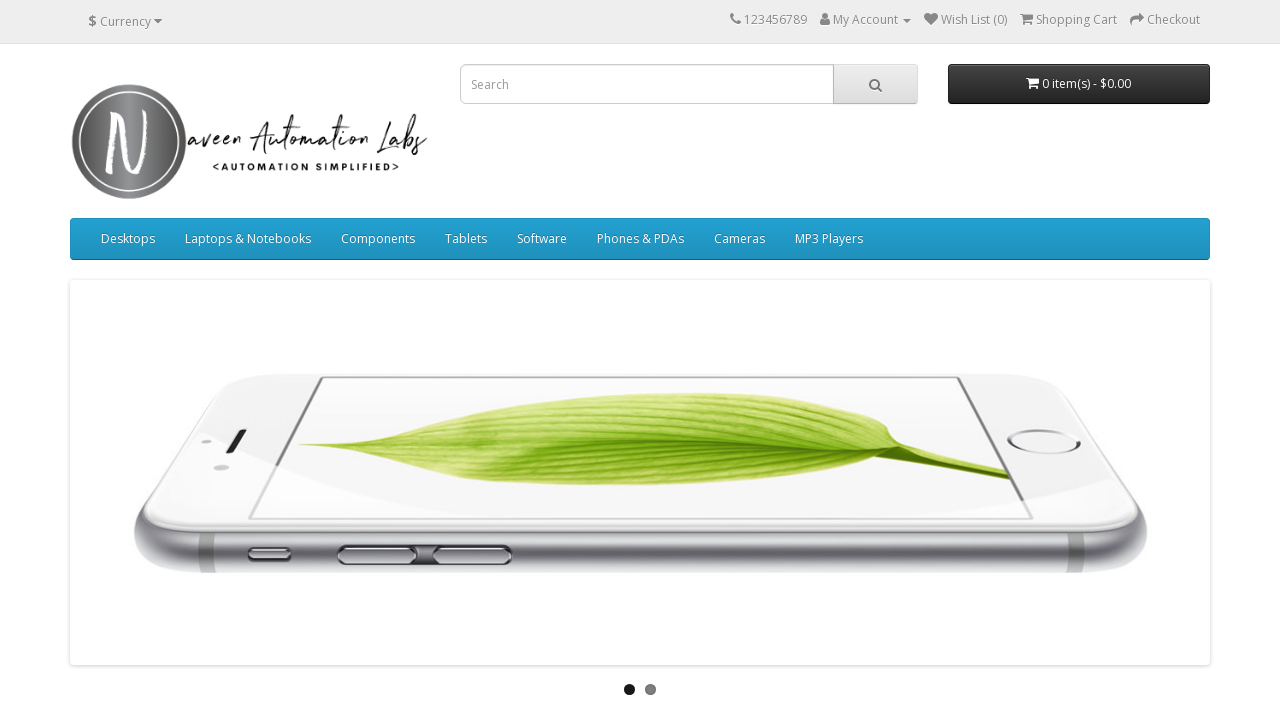

Verified that product/banner image is visible
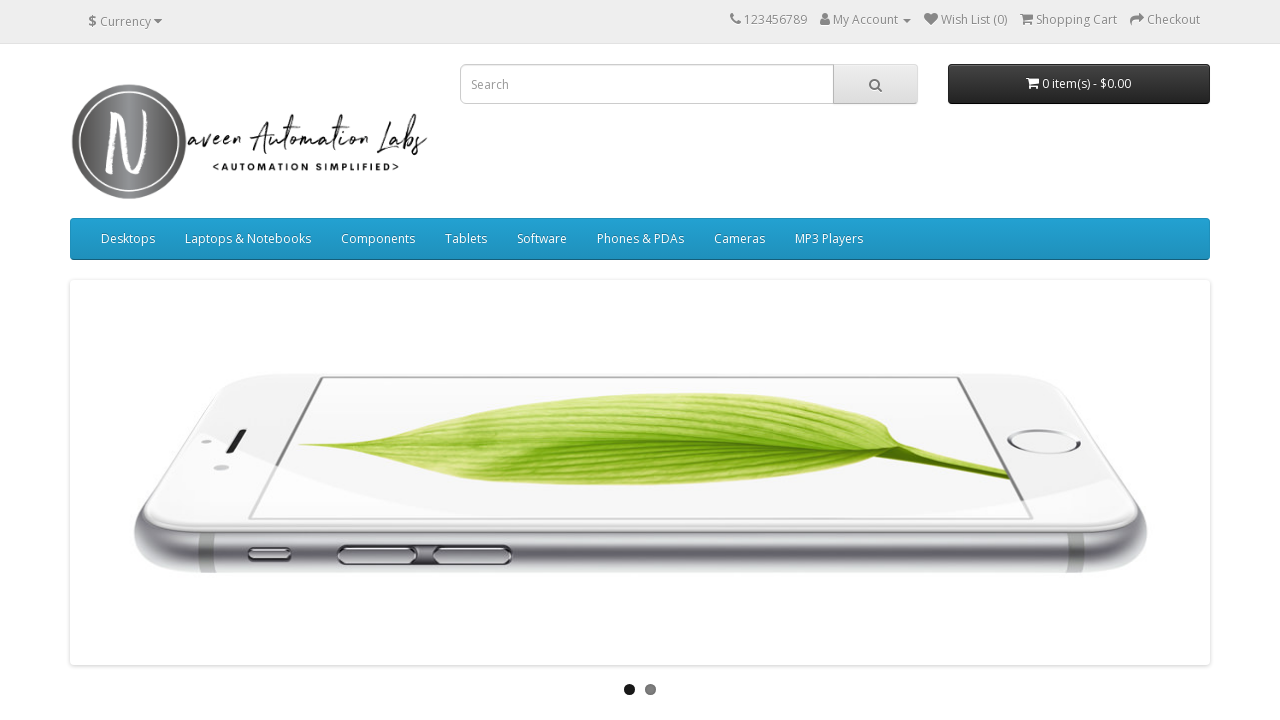

Verified that product/banner image is visible
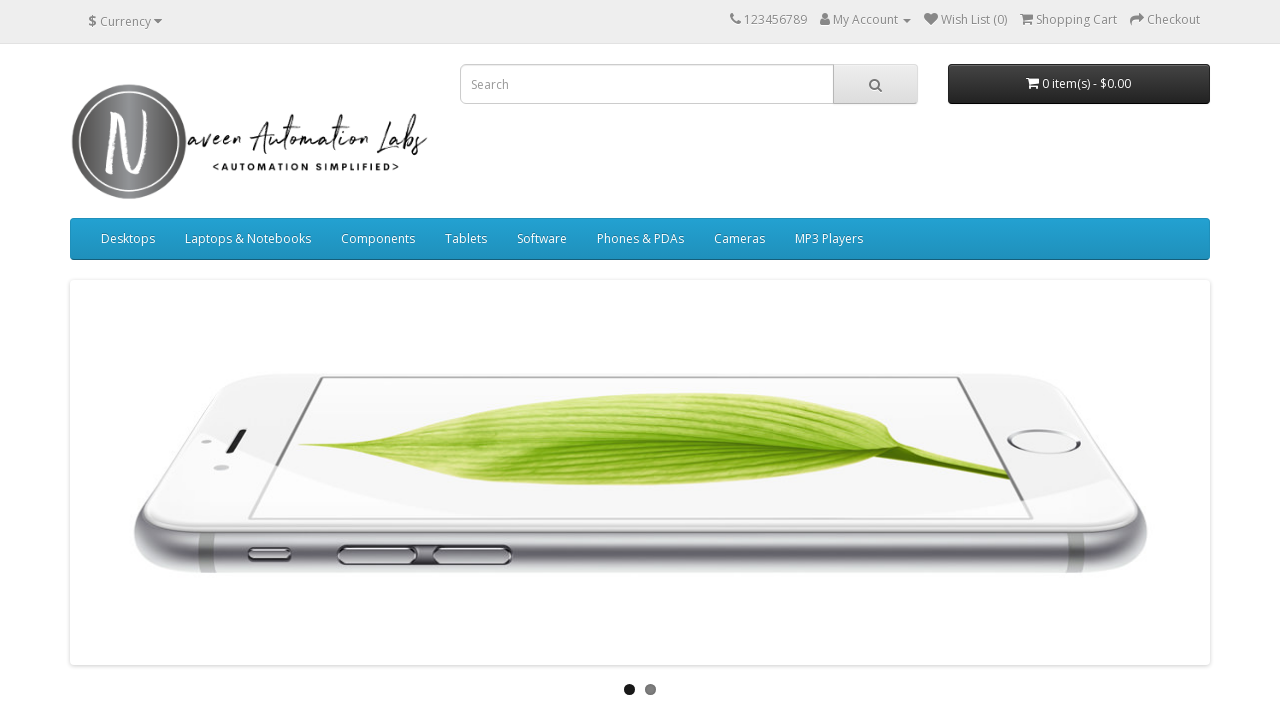

Verified that product/banner image is visible
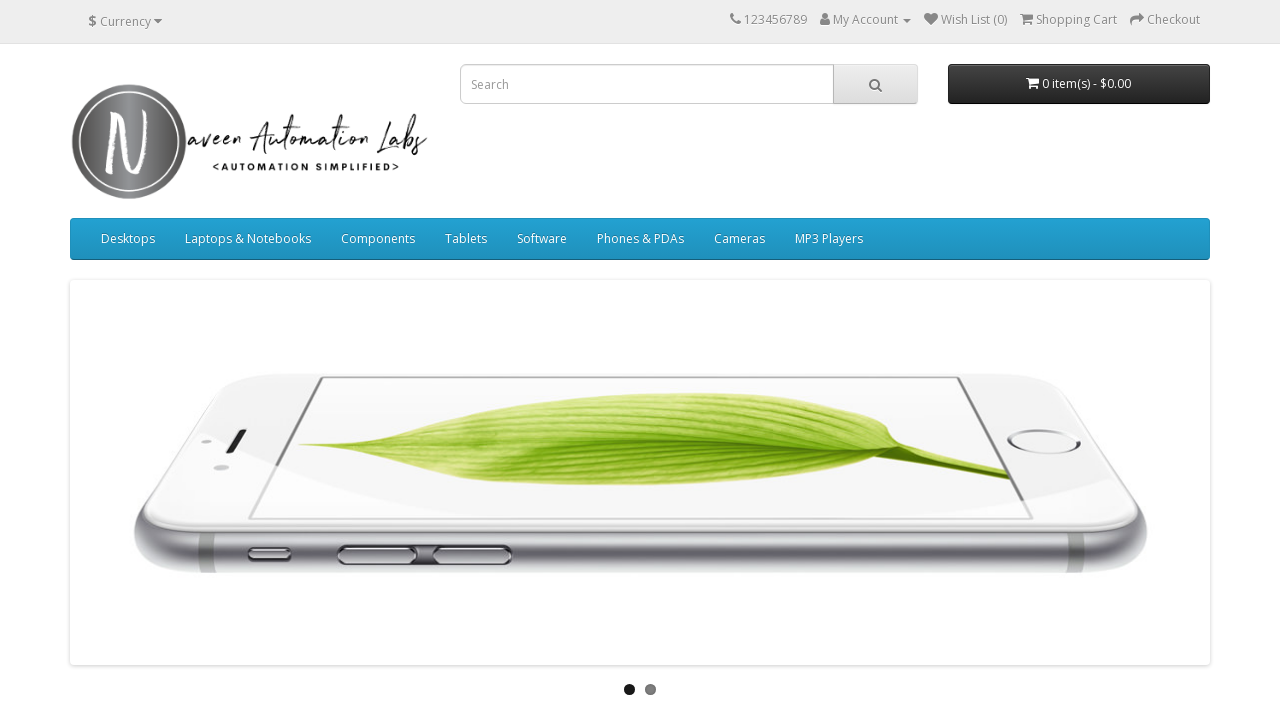

Verified that product/banner image is visible
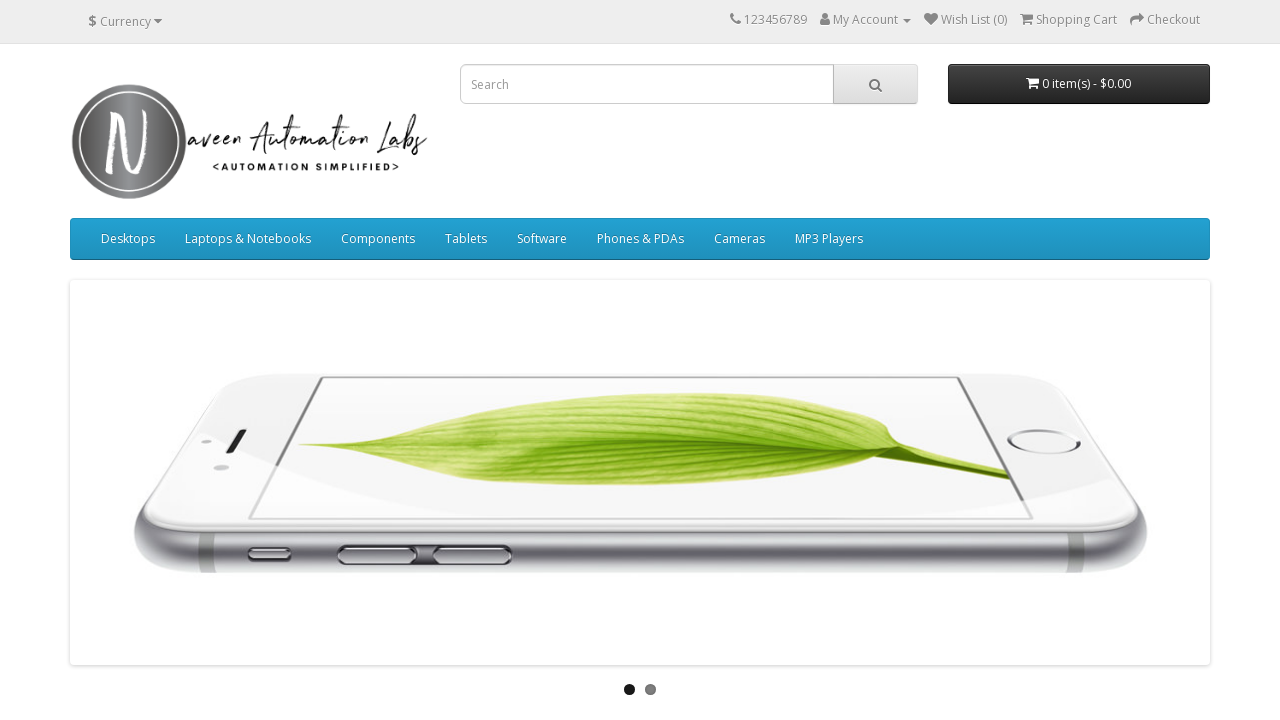

Verified that product/banner image is visible
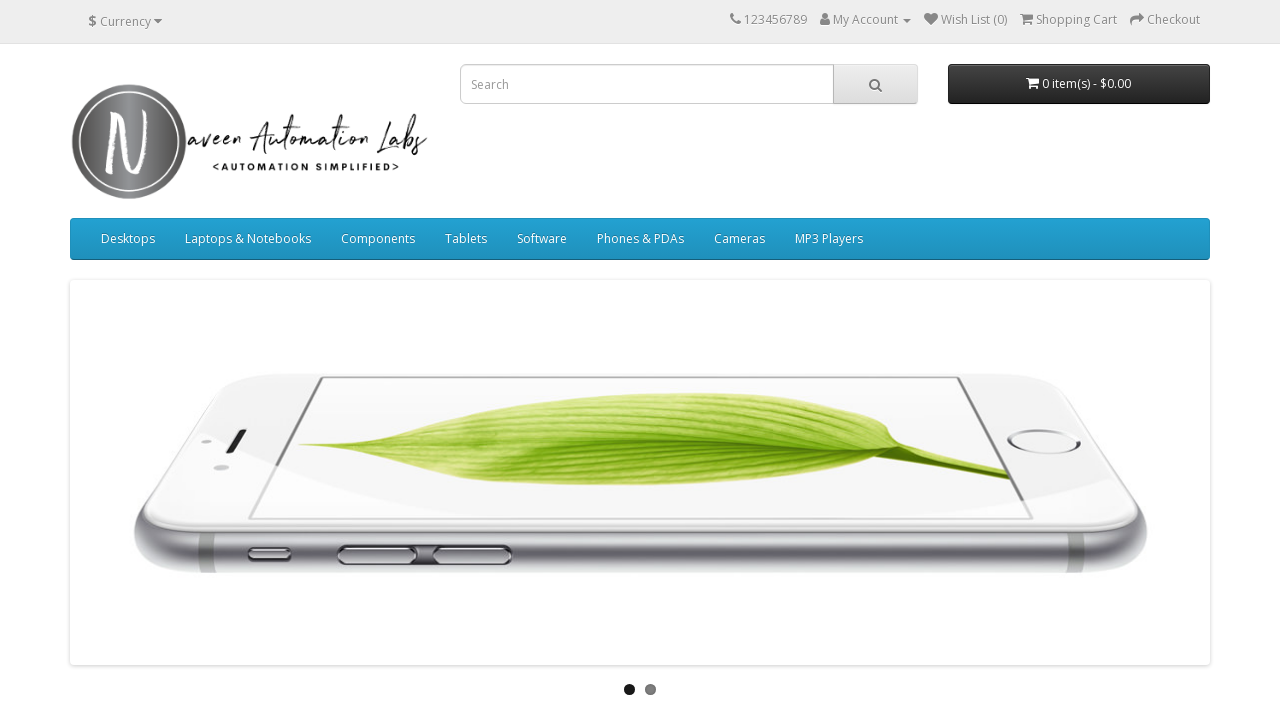

Verified that product/banner image is visible
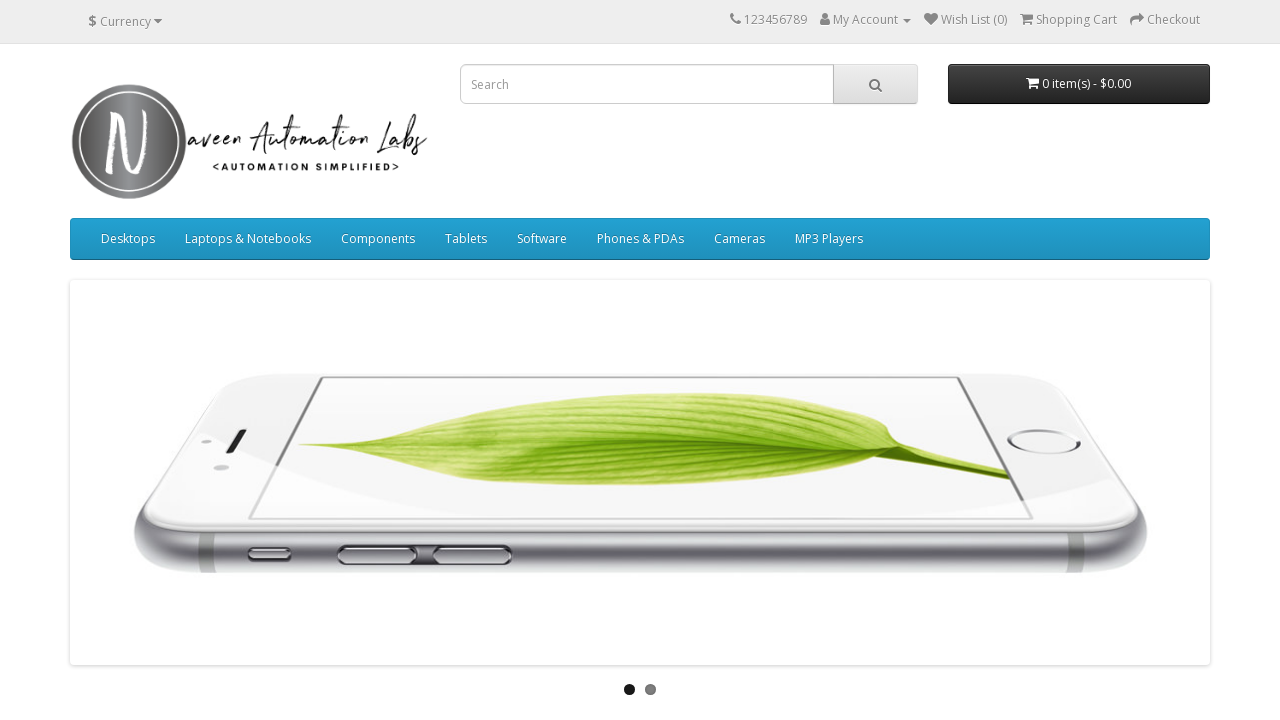

Verified that product/banner image is visible
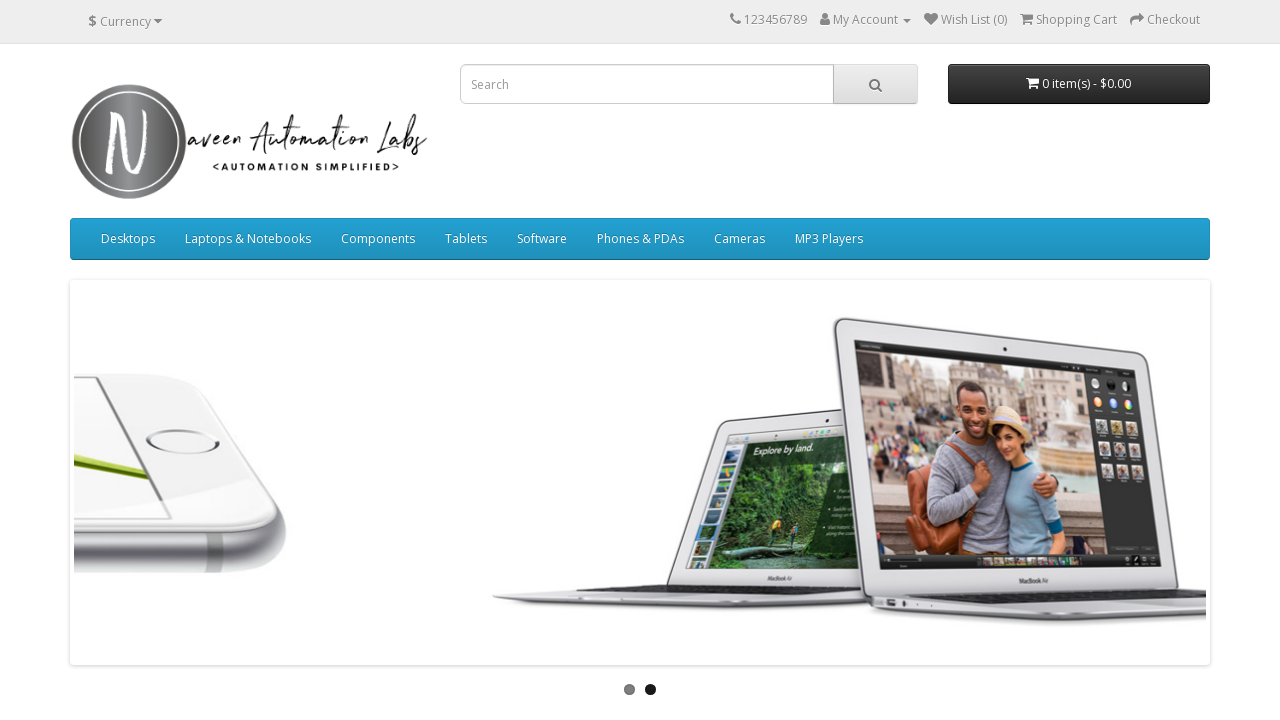

Verified that product/banner image is visible
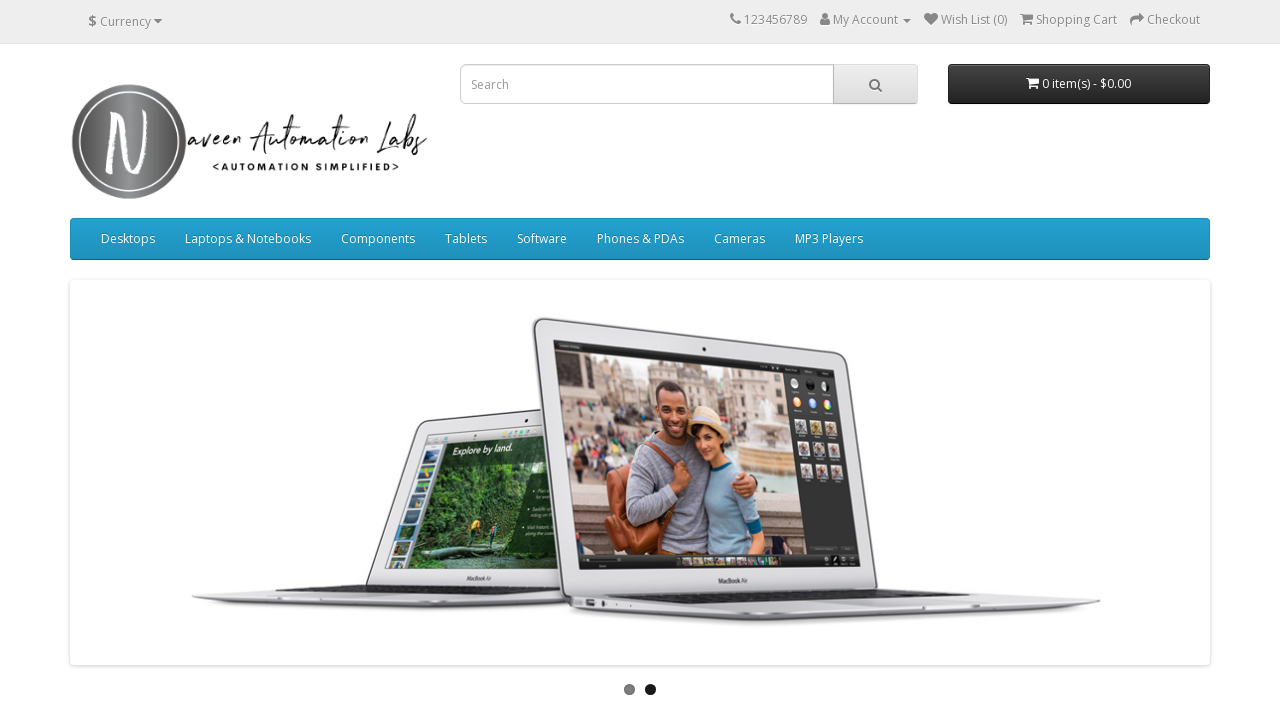

Verified that product/banner image is visible
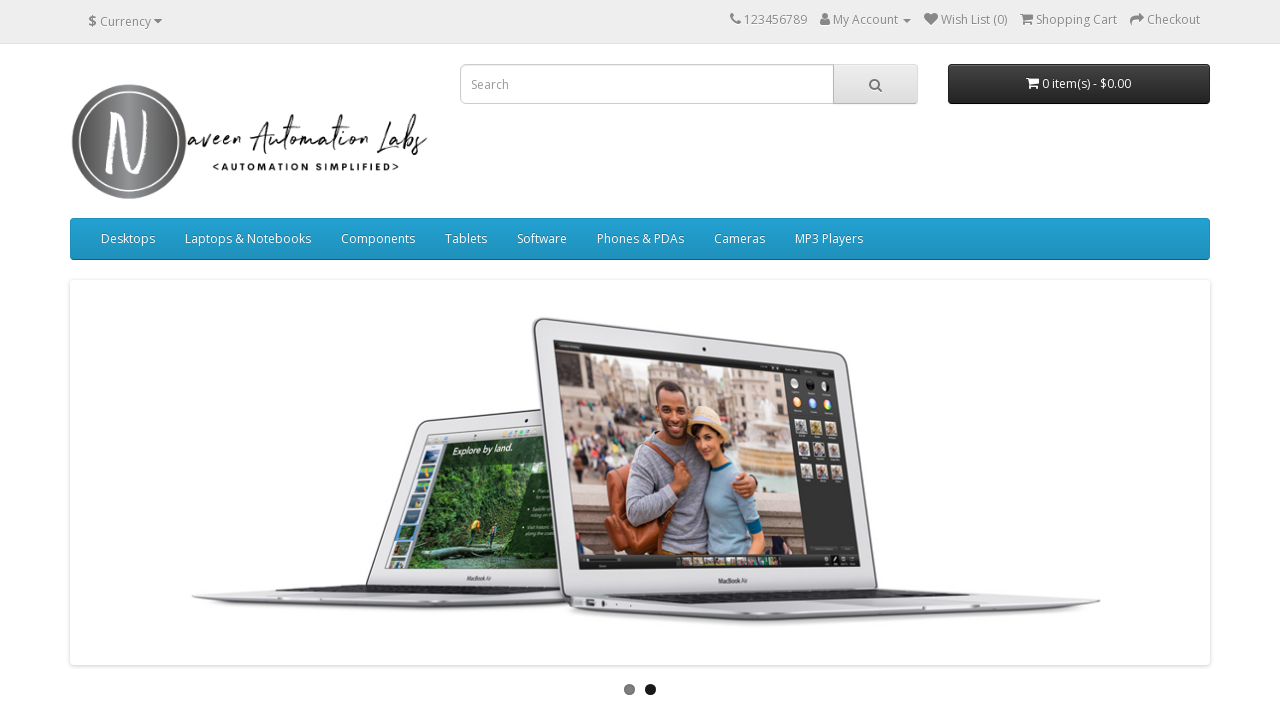

Verified that product/banner image is visible
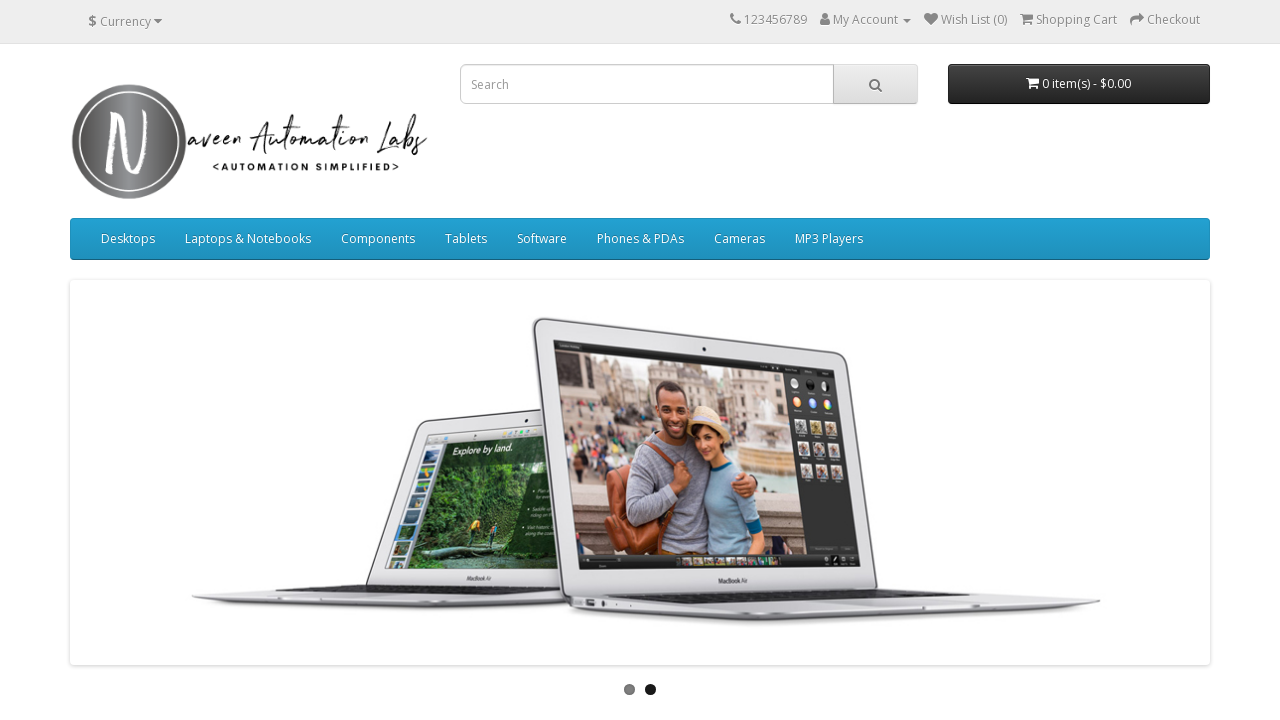

Verified that product/banner image is visible
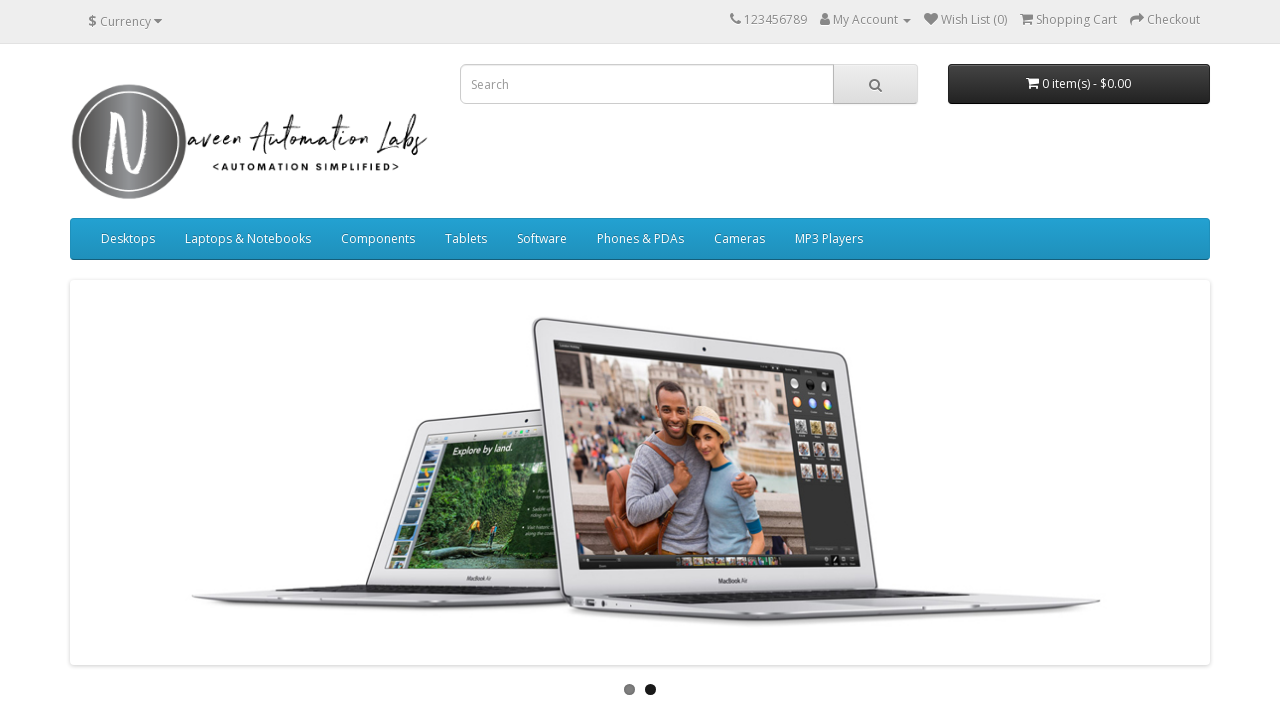

Verified that product/banner image is visible
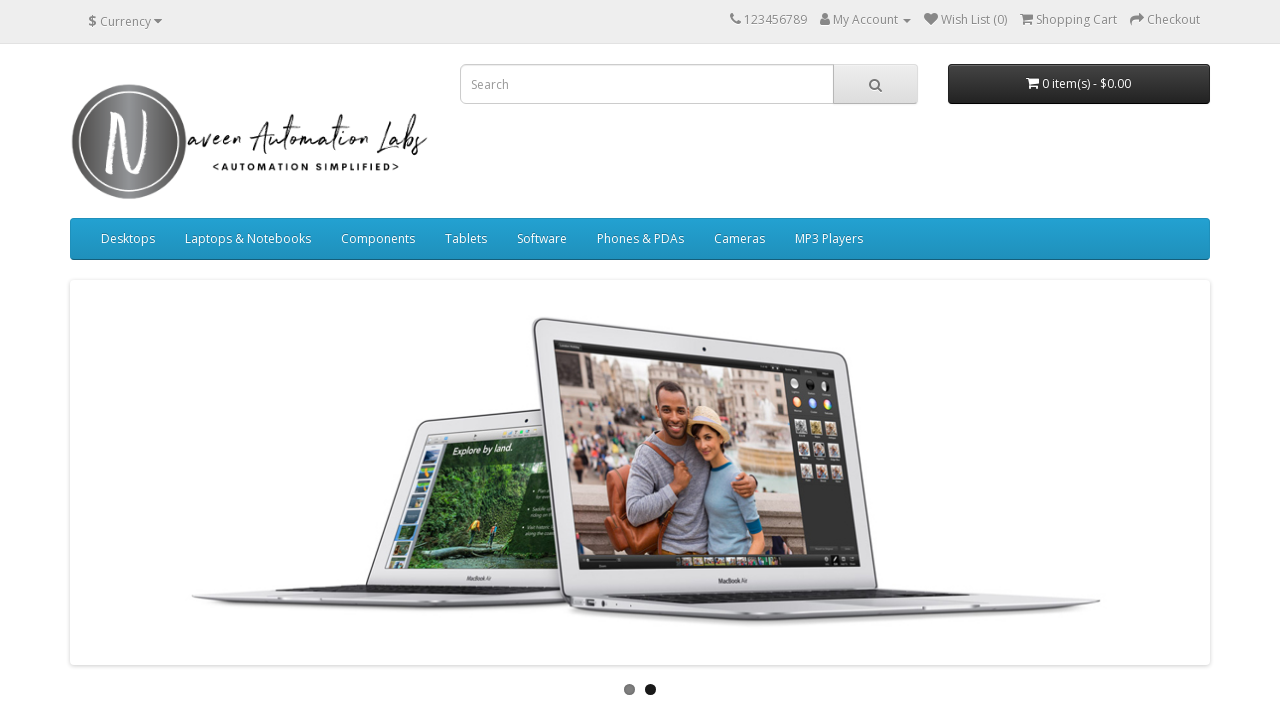

Verified that product/banner image is visible
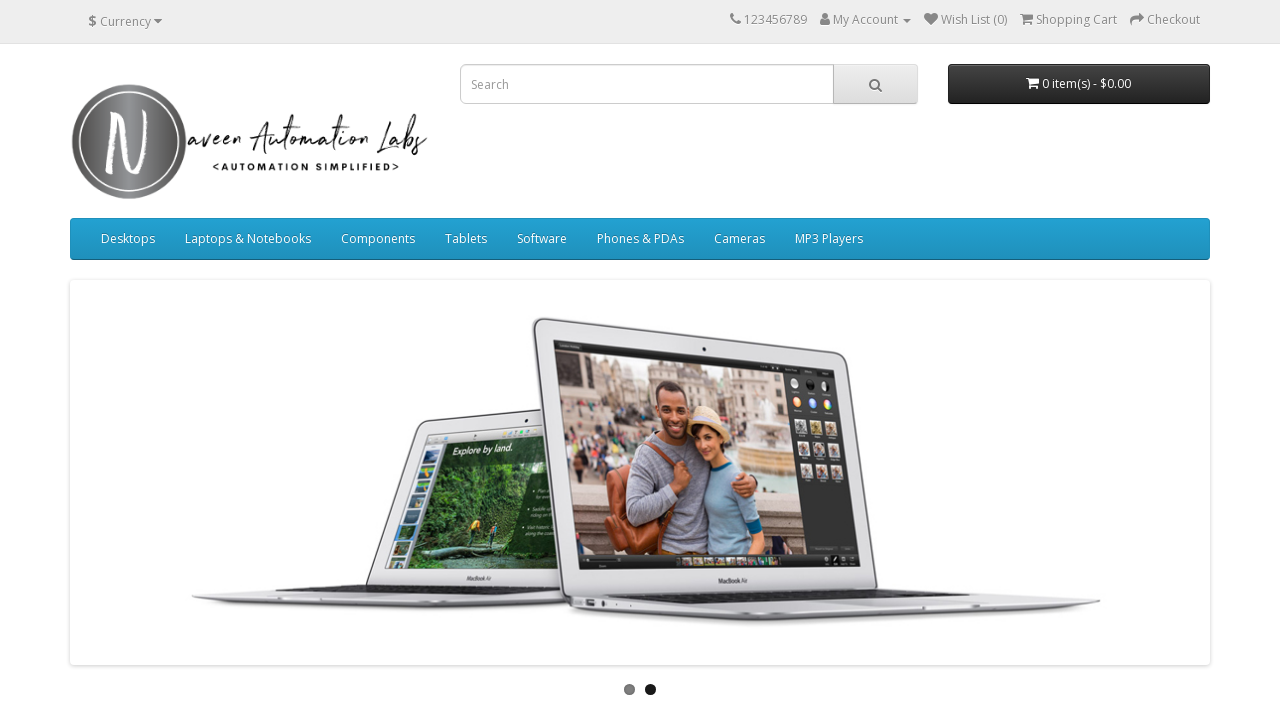

Verified that product/banner image is visible
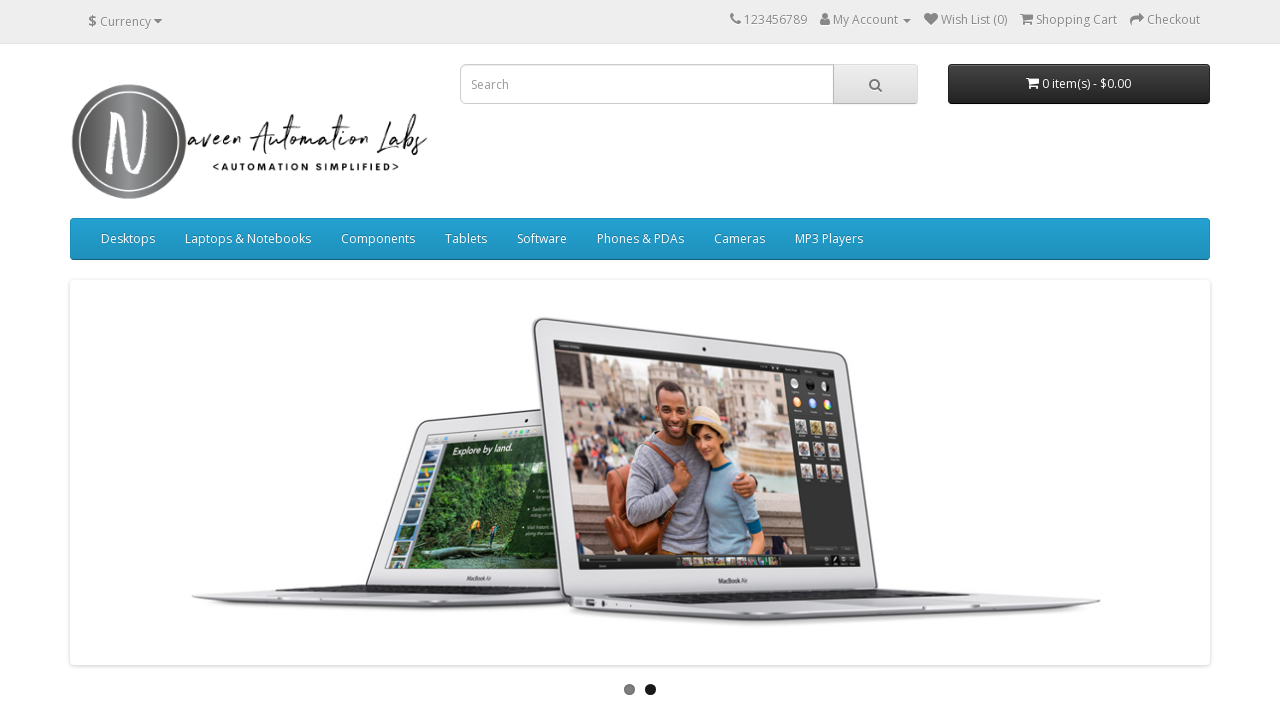

Verified that product/banner image is visible
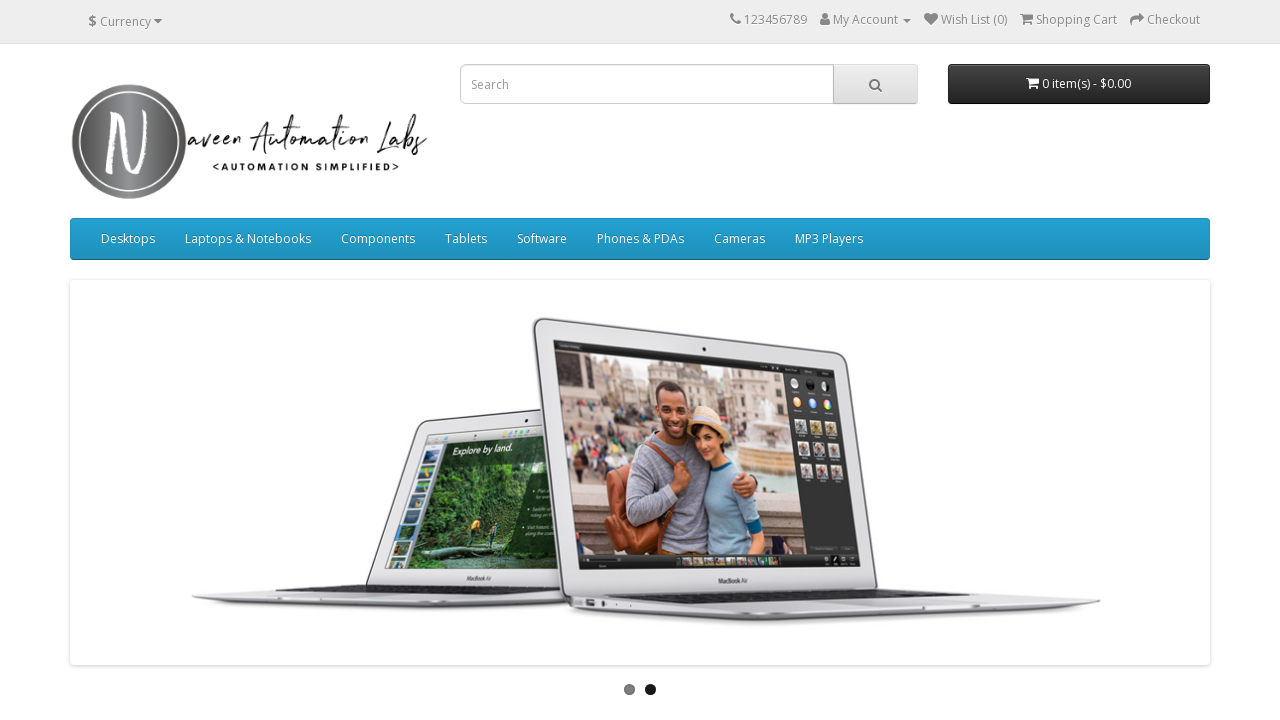

Verified that product/banner image is visible
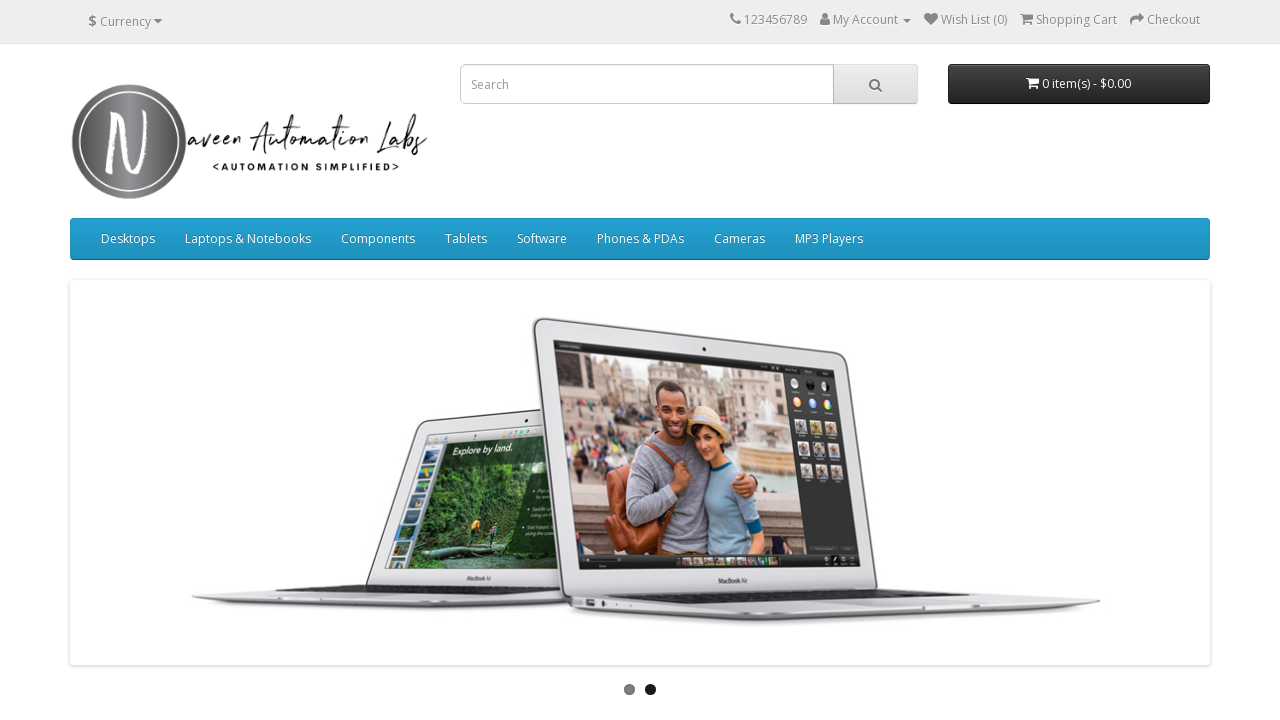

Verified that product/banner image is visible
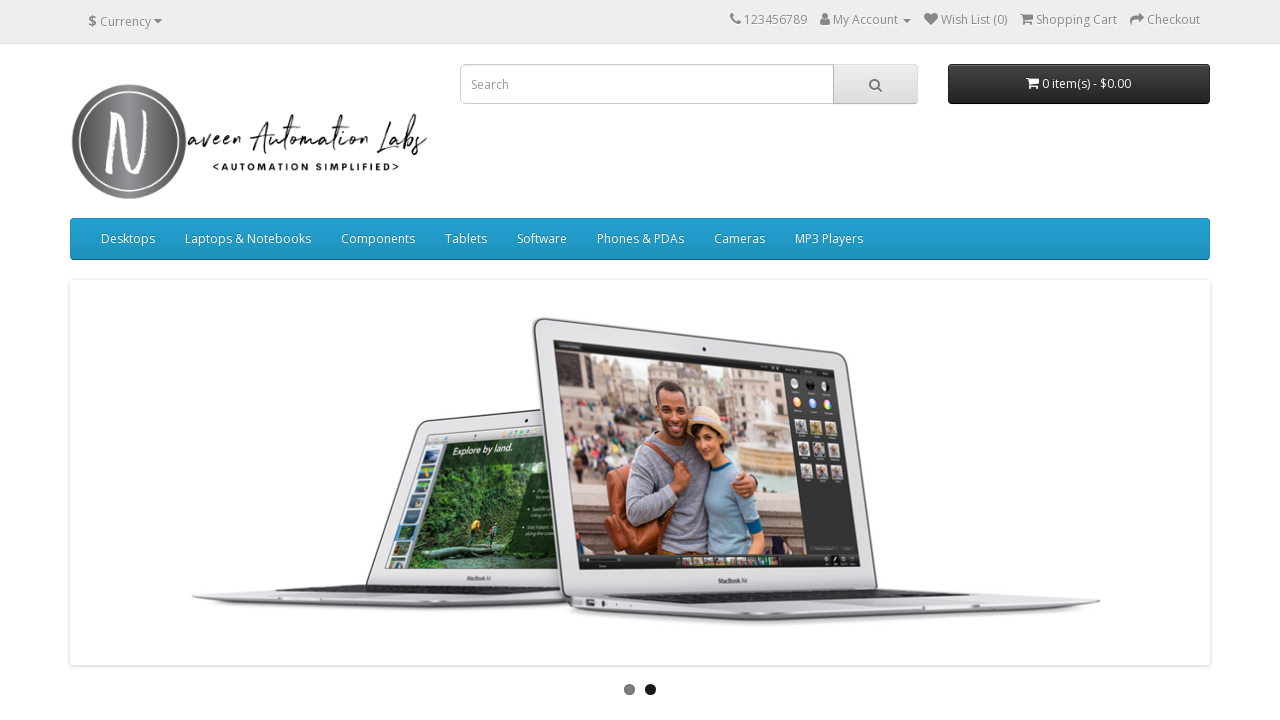

Verified that product/banner image is visible
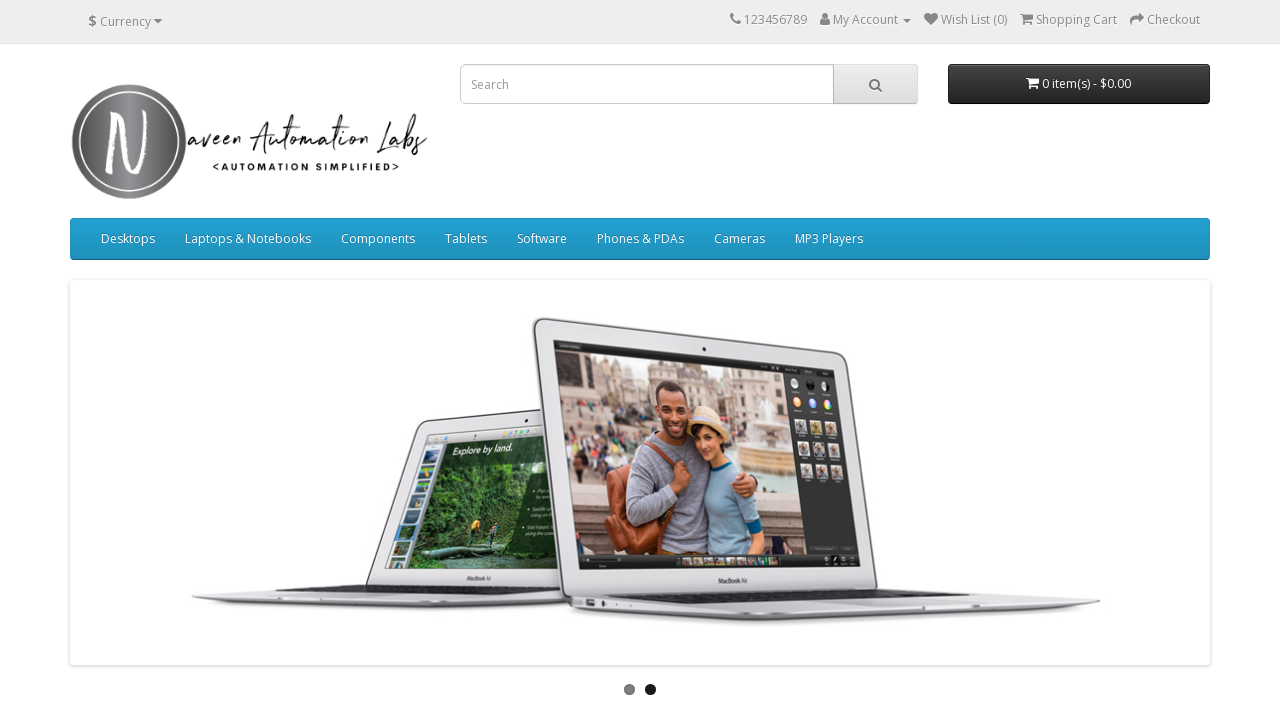

Verified that product/banner image is visible
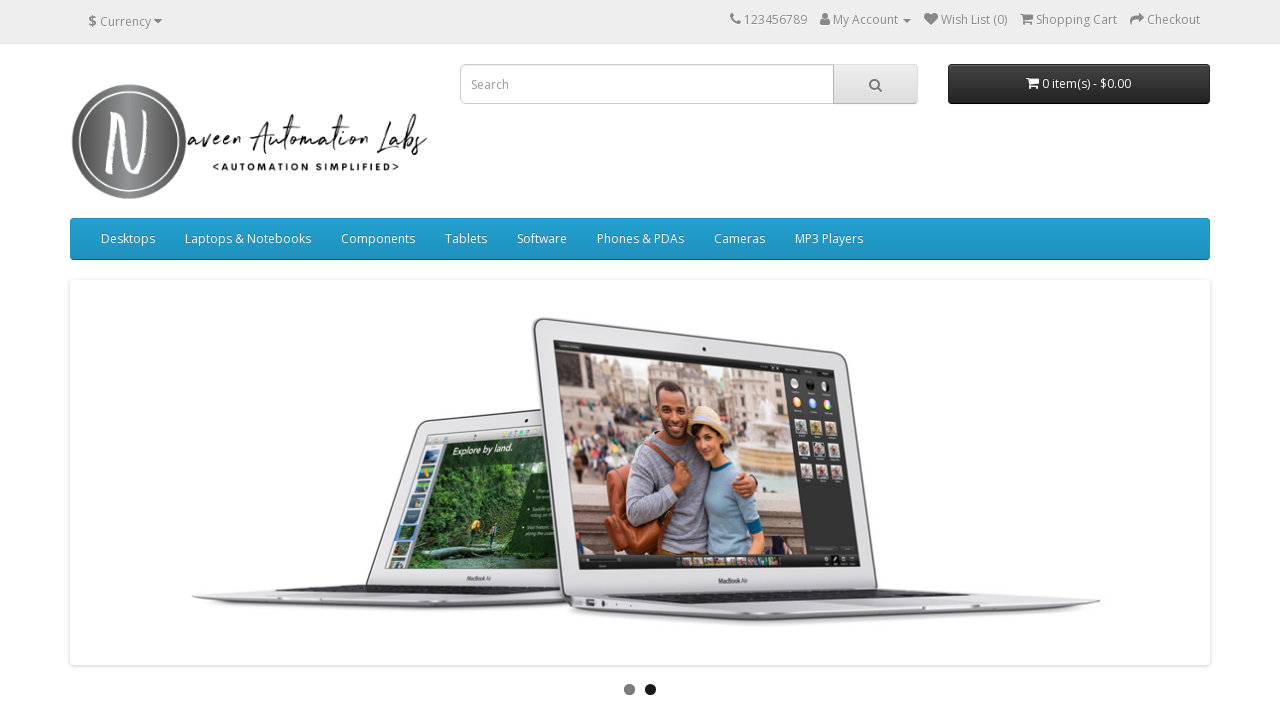

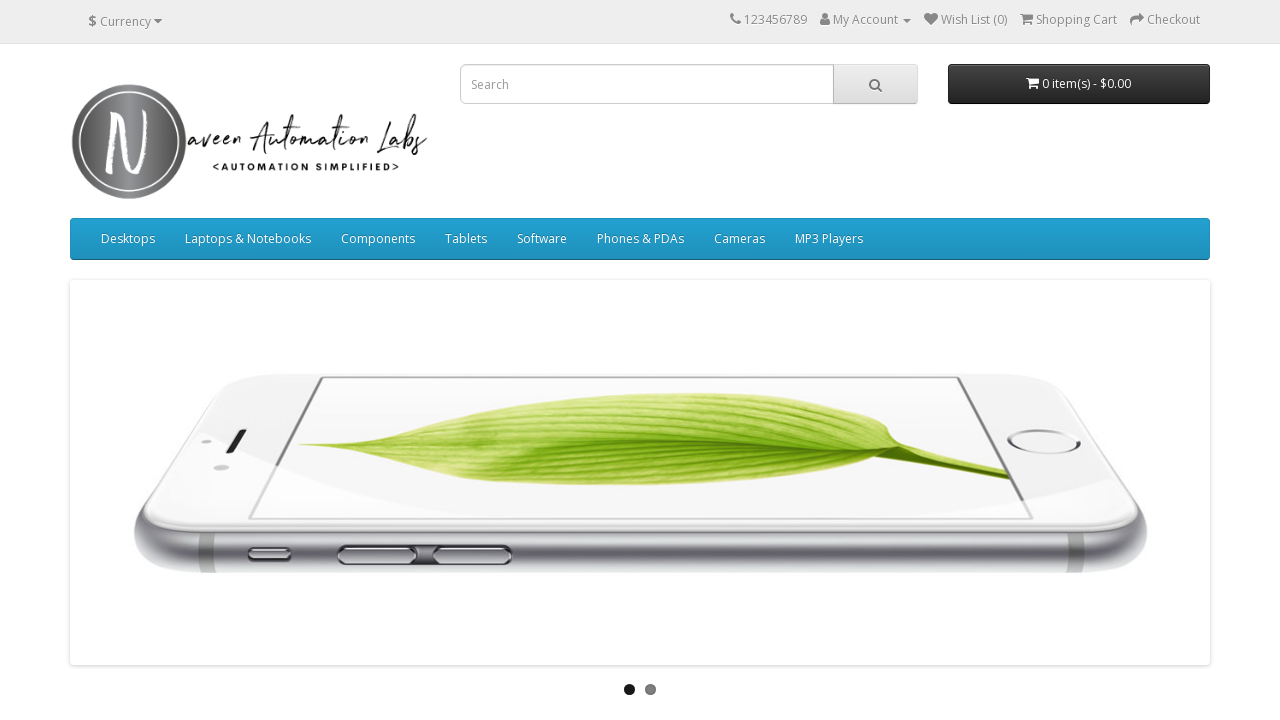